Tests the mortgage calculator by navigating to Misc section, entering loan amount, selecting term, entering interest rate, and calculating monthly payment

Starting URL: https://recipes.lwc.dev

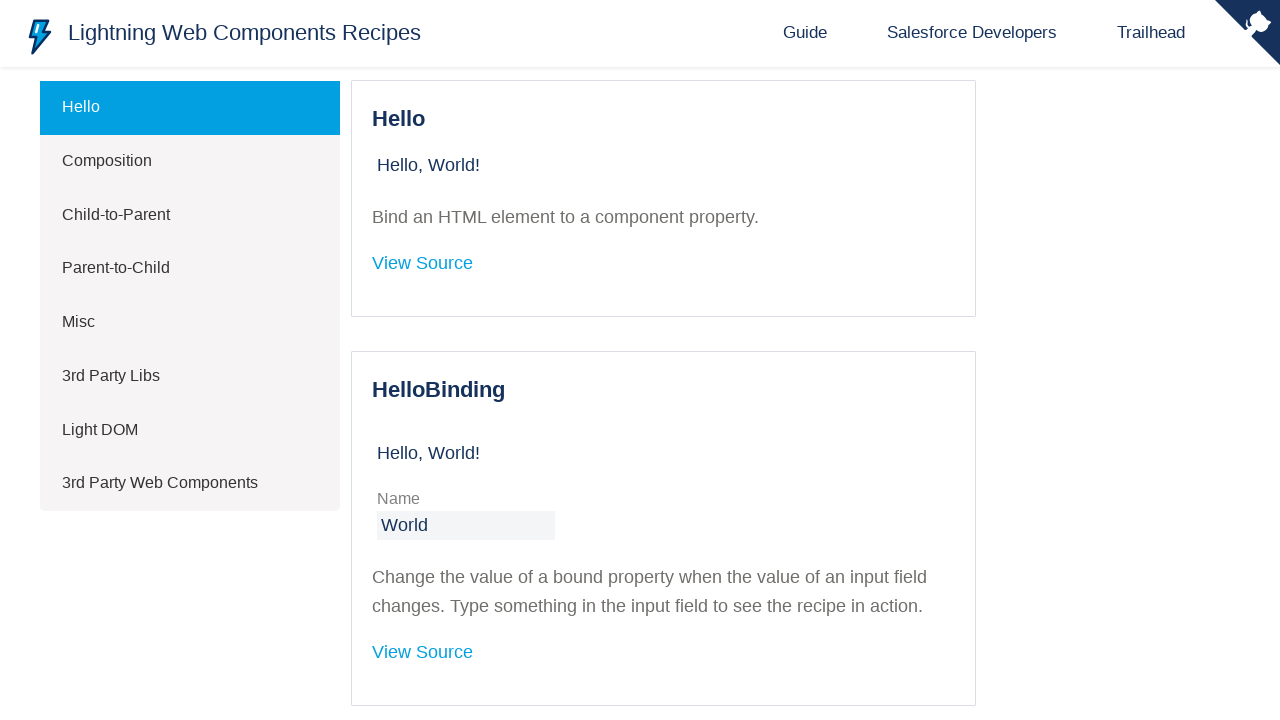

Set viewport size to 1200x600
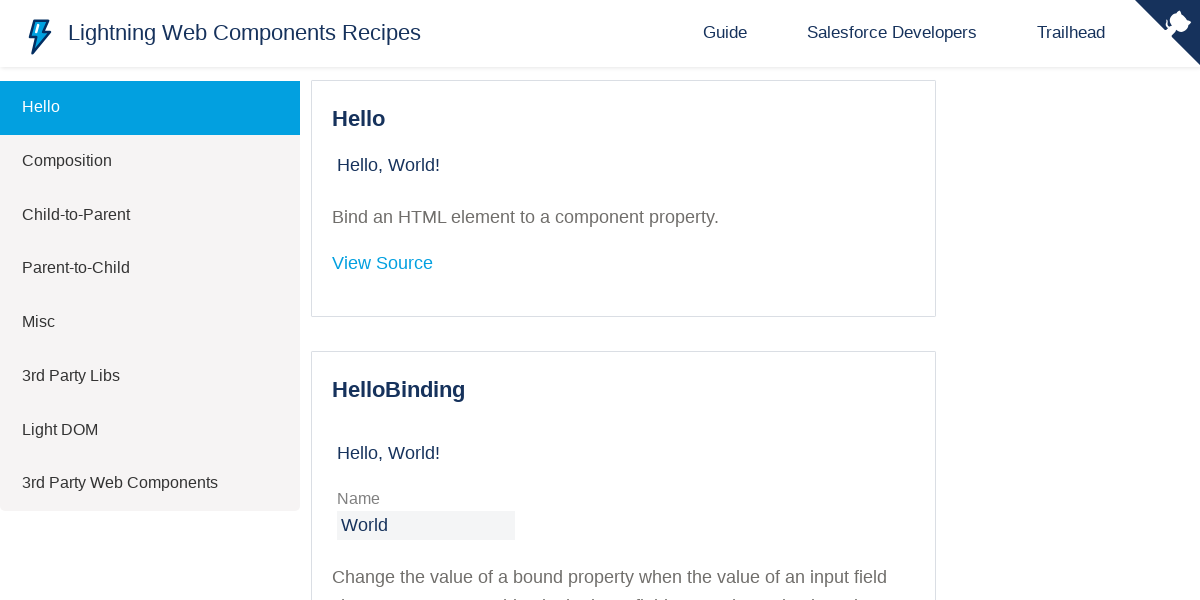

Clicked Misc link in navbar at (150, 323) on ui-navbar >> a[title*='Misc']
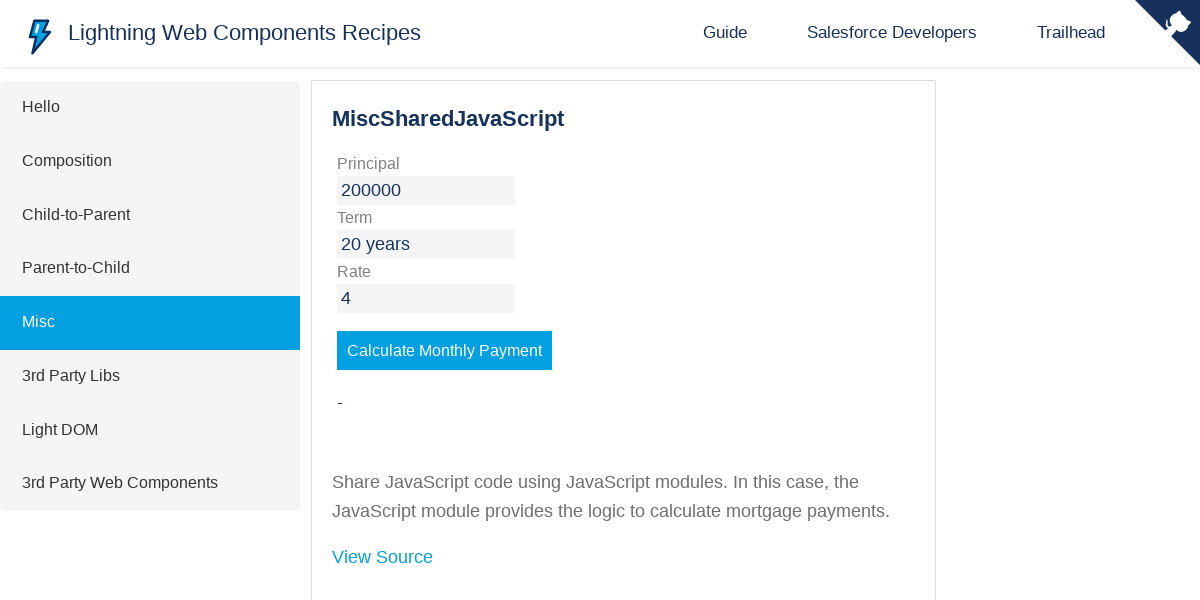

Entered principal amount of 1000000 on ui-input input >> nth=0
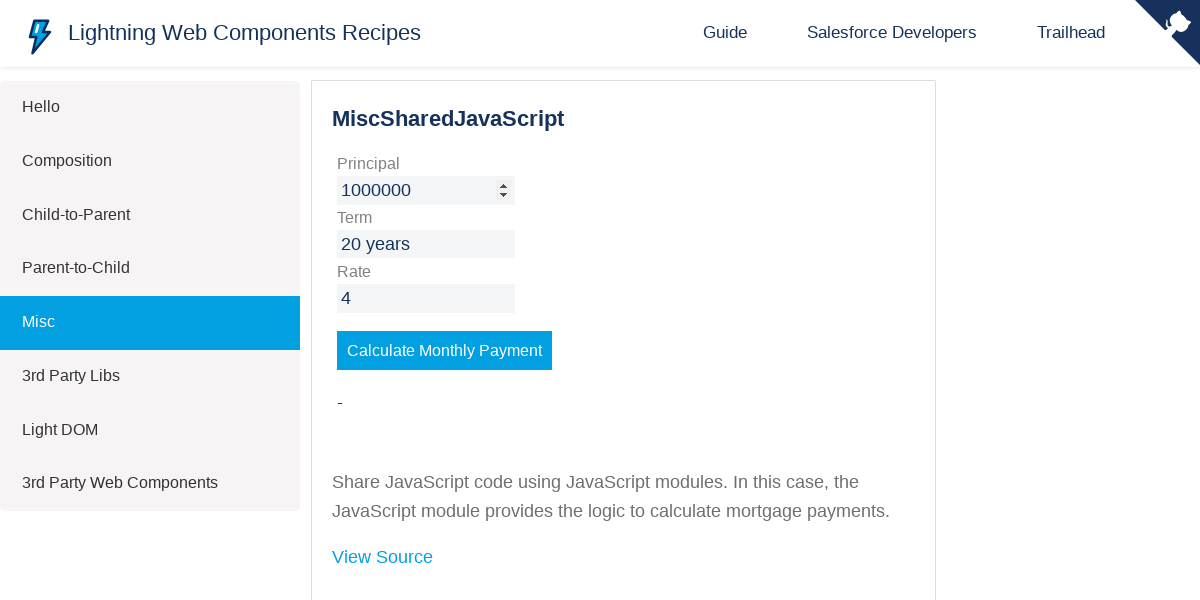

Selected loan term of 30 years on ui-select select
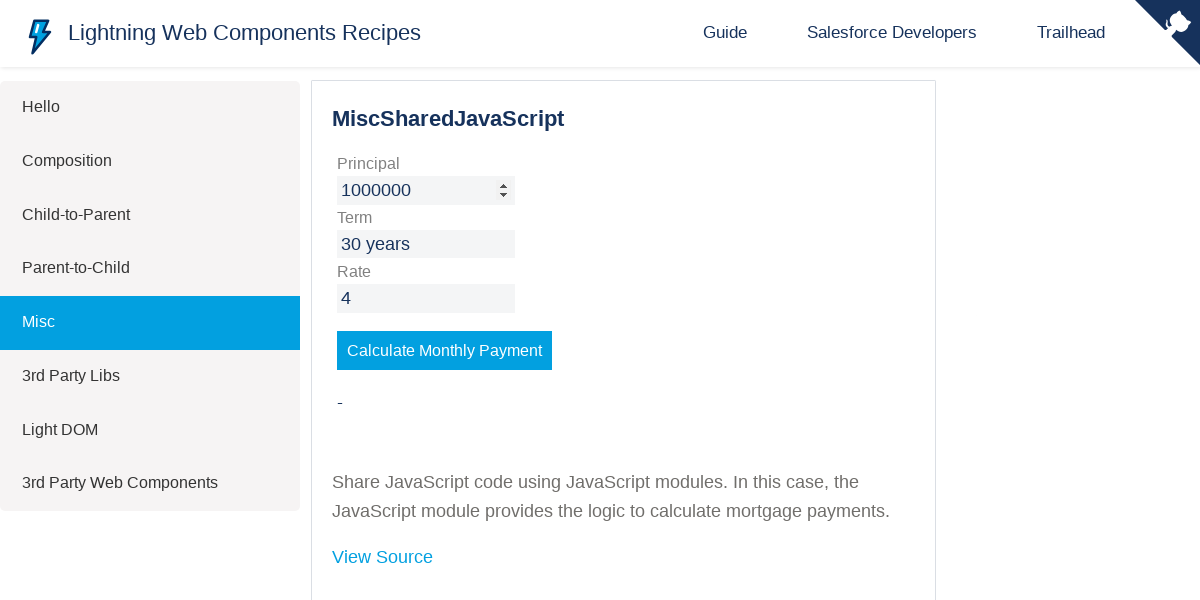

Entered interest rate of 5 on ui-input >> nth=1 >> input
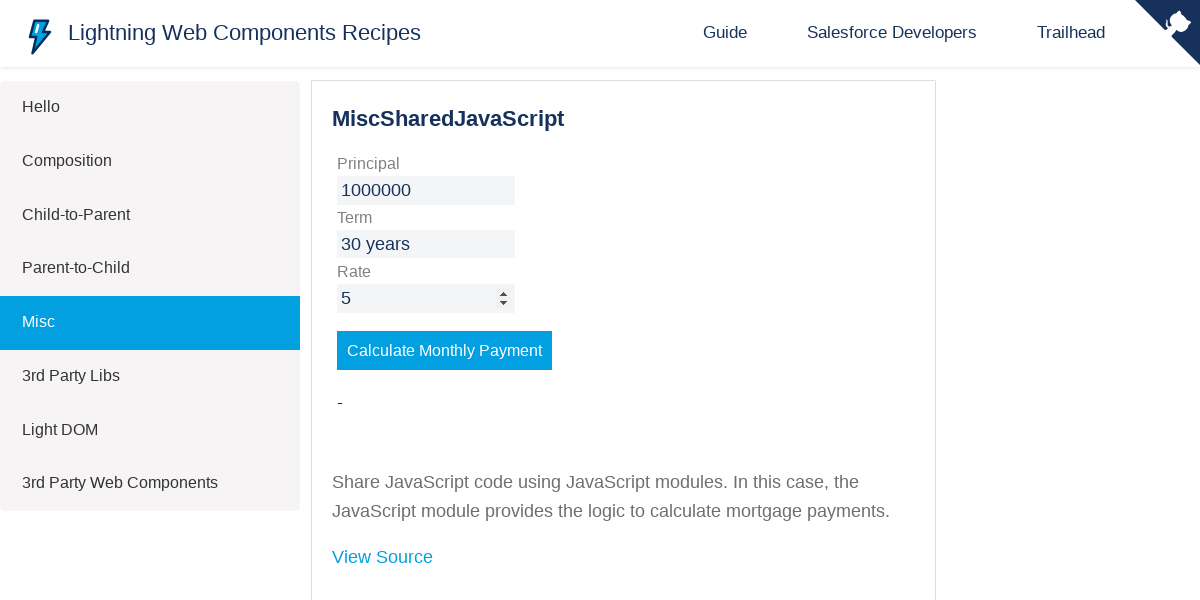

Clicked calculate button at (445, 350) on ui-button >> nth=0
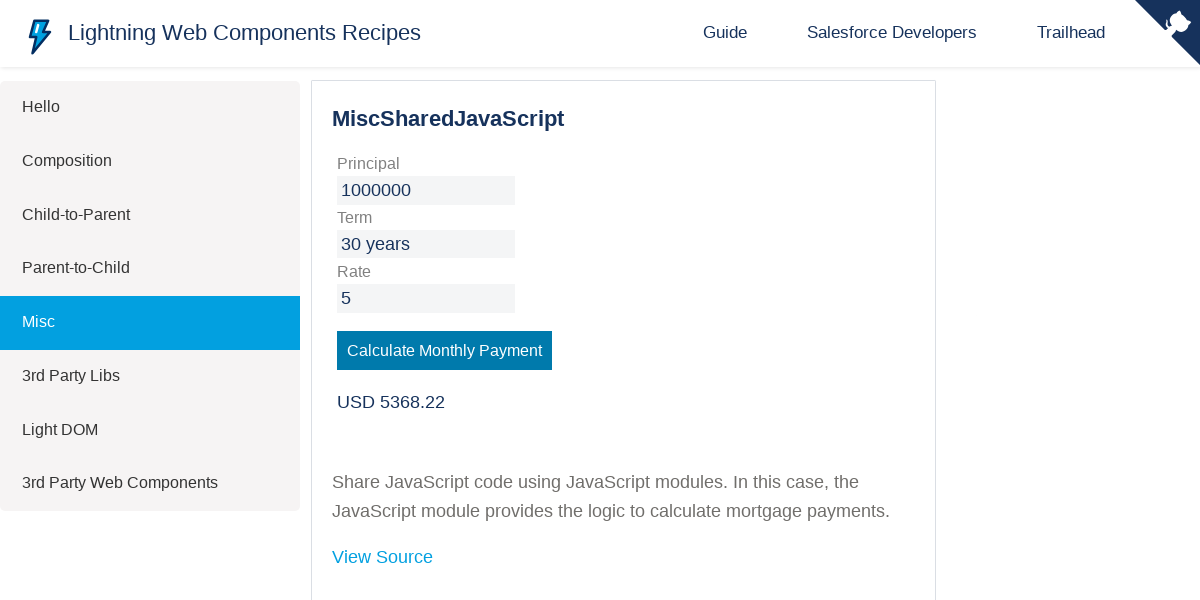

Monthly payment calculation output displayed
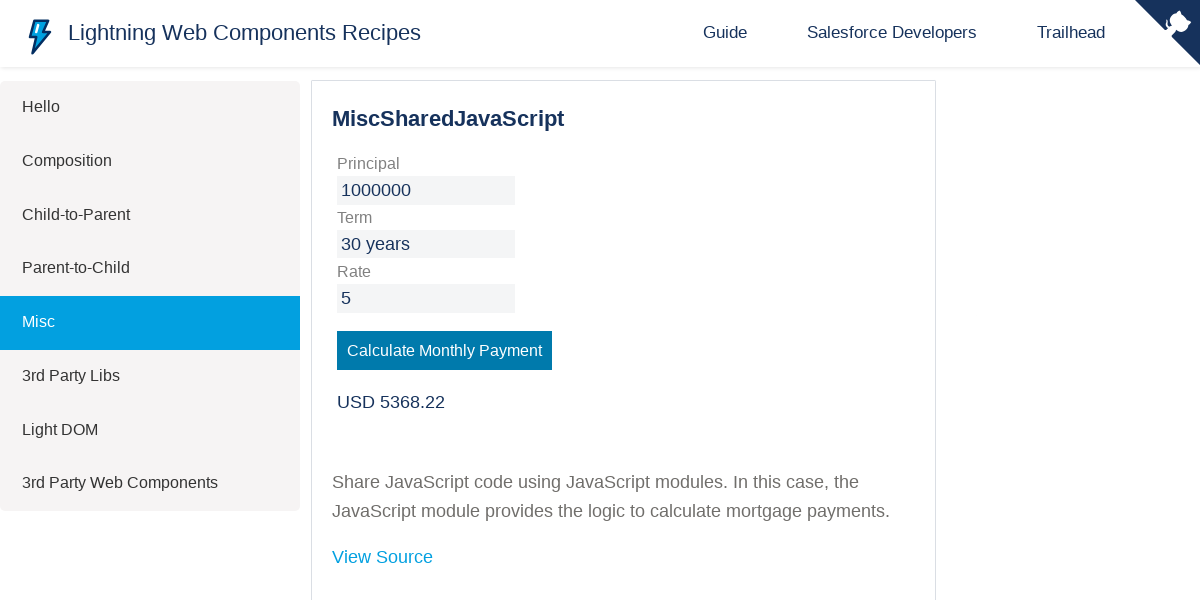

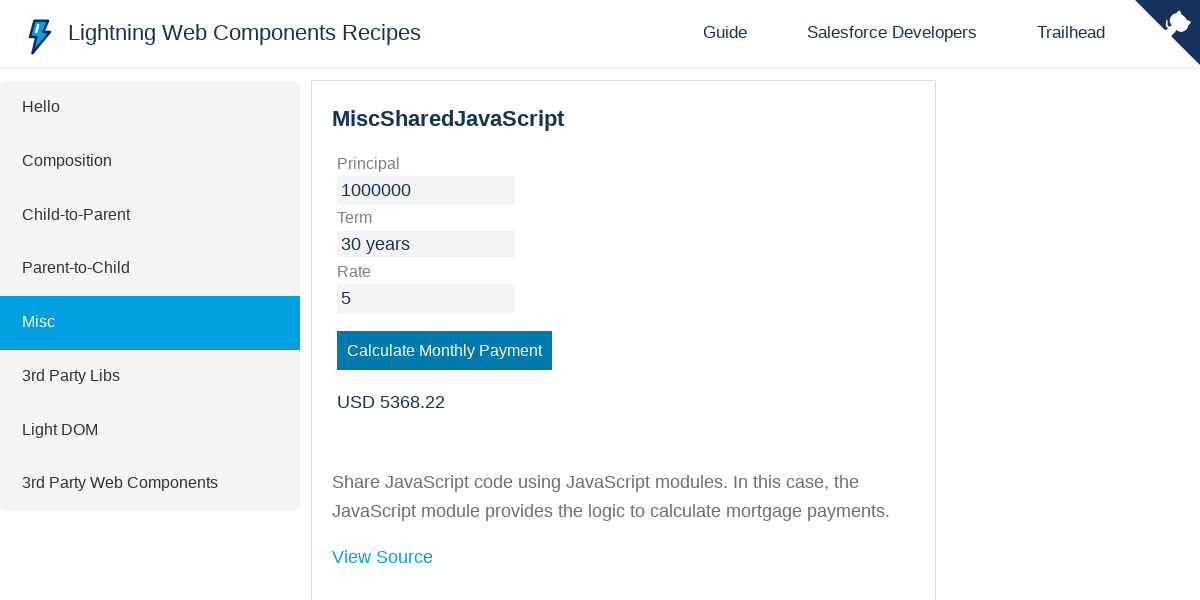